Tests that the counter displays the current number of todo items

Starting URL: https://demo.playwright.dev/todomvc

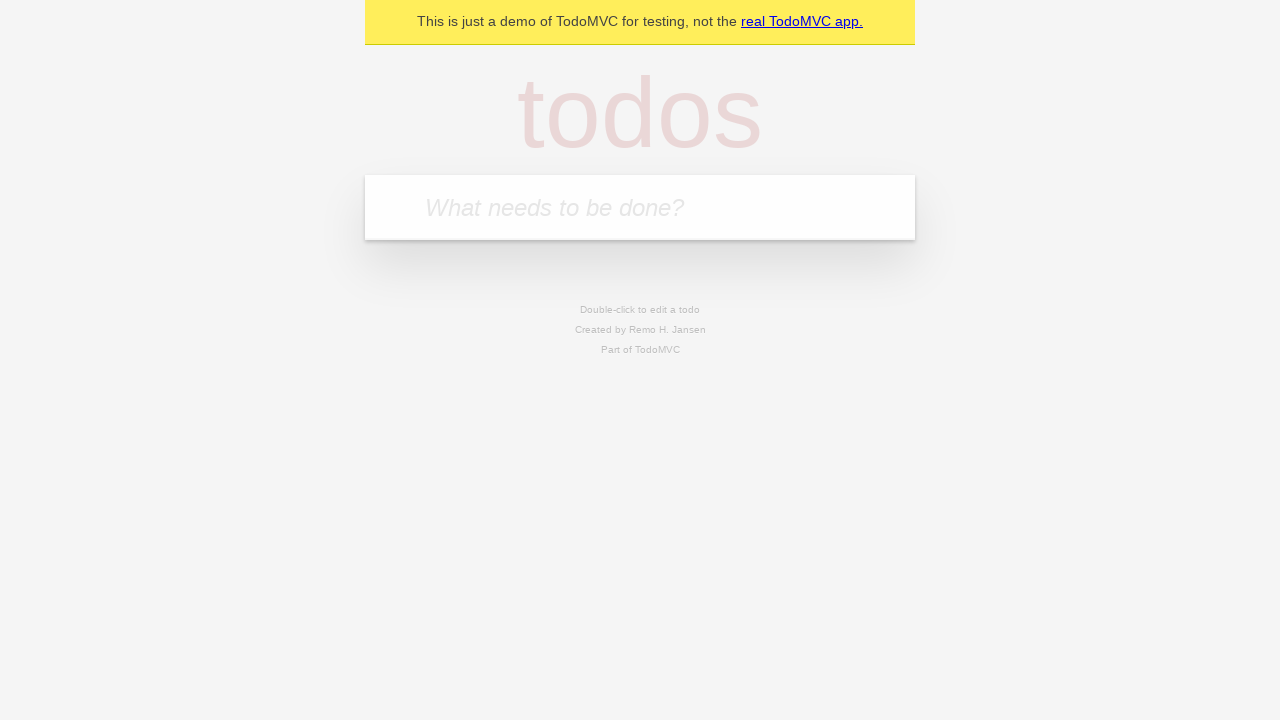

Located the todo input field
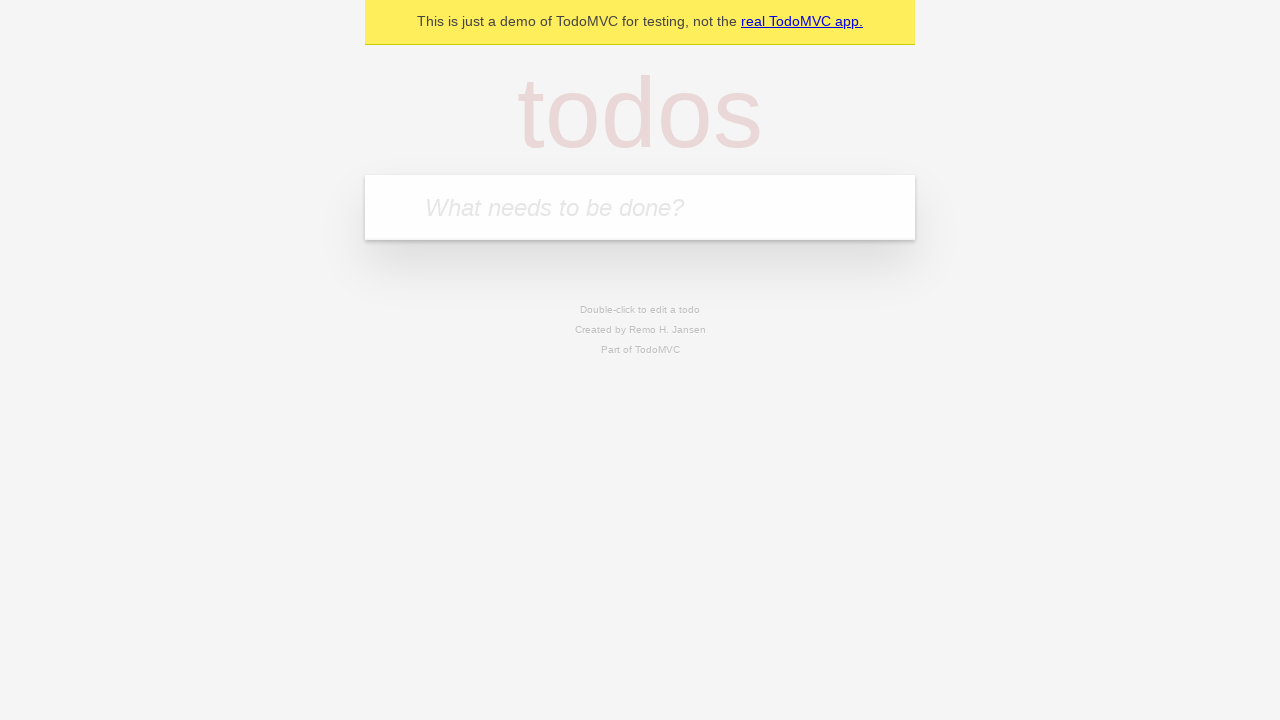

Filled todo input with 'buy some cheese' on internal:attr=[placeholder="What needs to be done?"i]
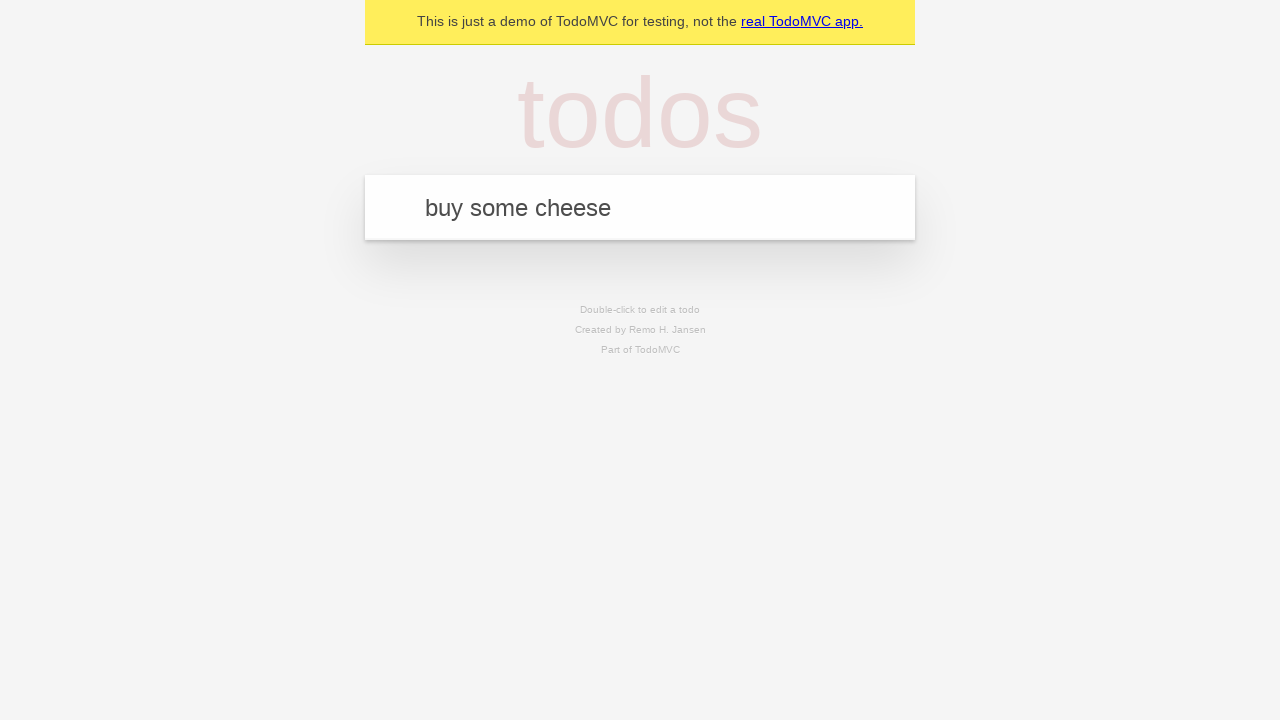

Pressed Enter to create first todo item on internal:attr=[placeholder="What needs to be done?"i]
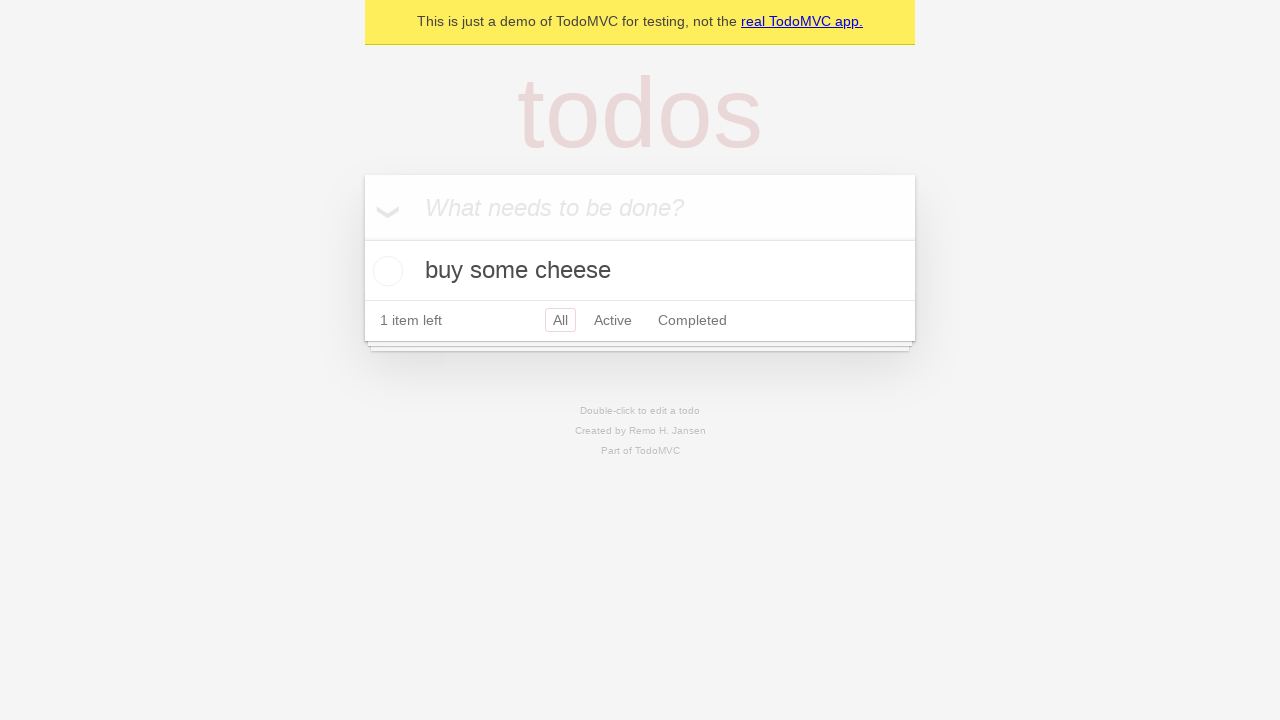

Todo count element appeared on page
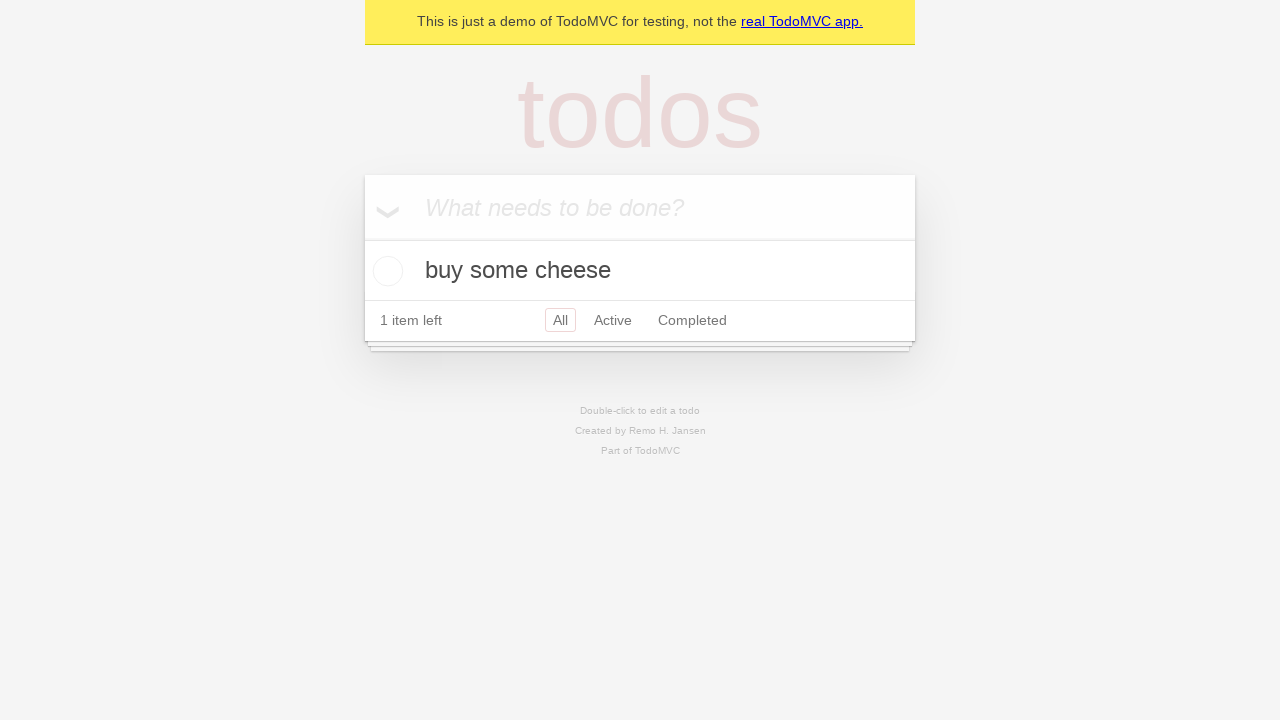

Filled todo input with 'feed the cat' on internal:attr=[placeholder="What needs to be done?"i]
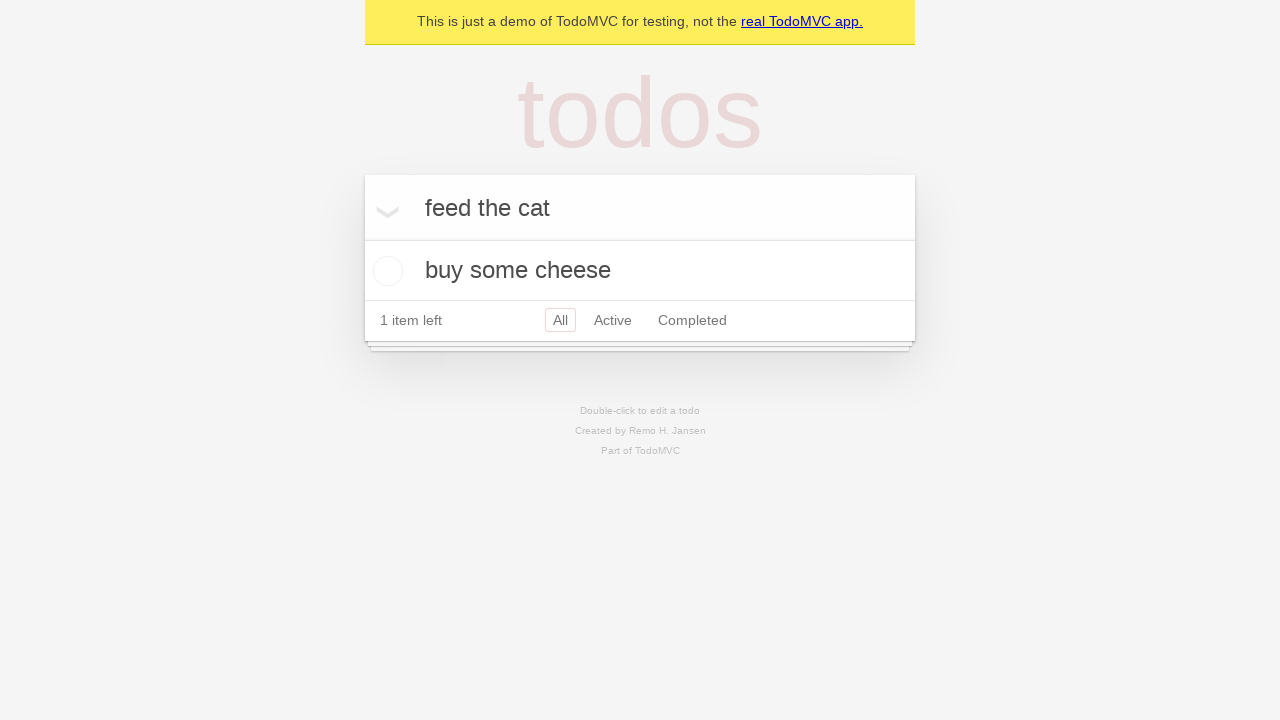

Pressed Enter to create second todo item on internal:attr=[placeholder="What needs to be done?"i]
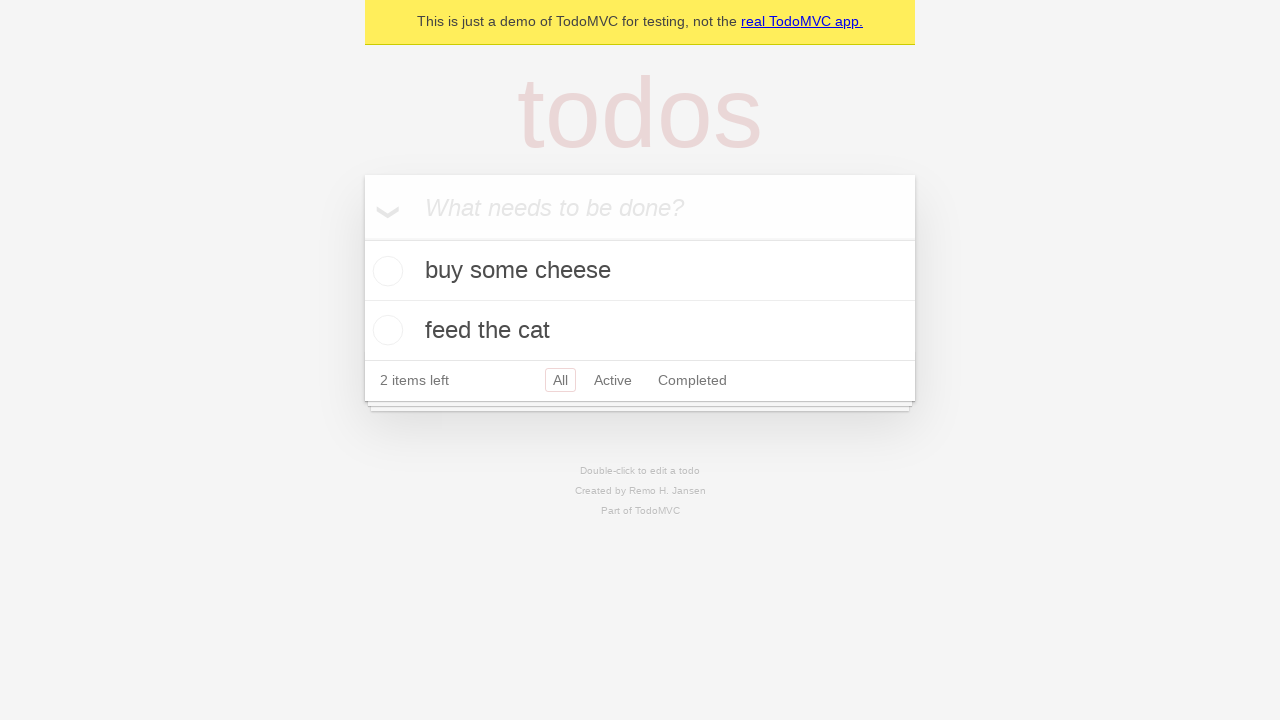

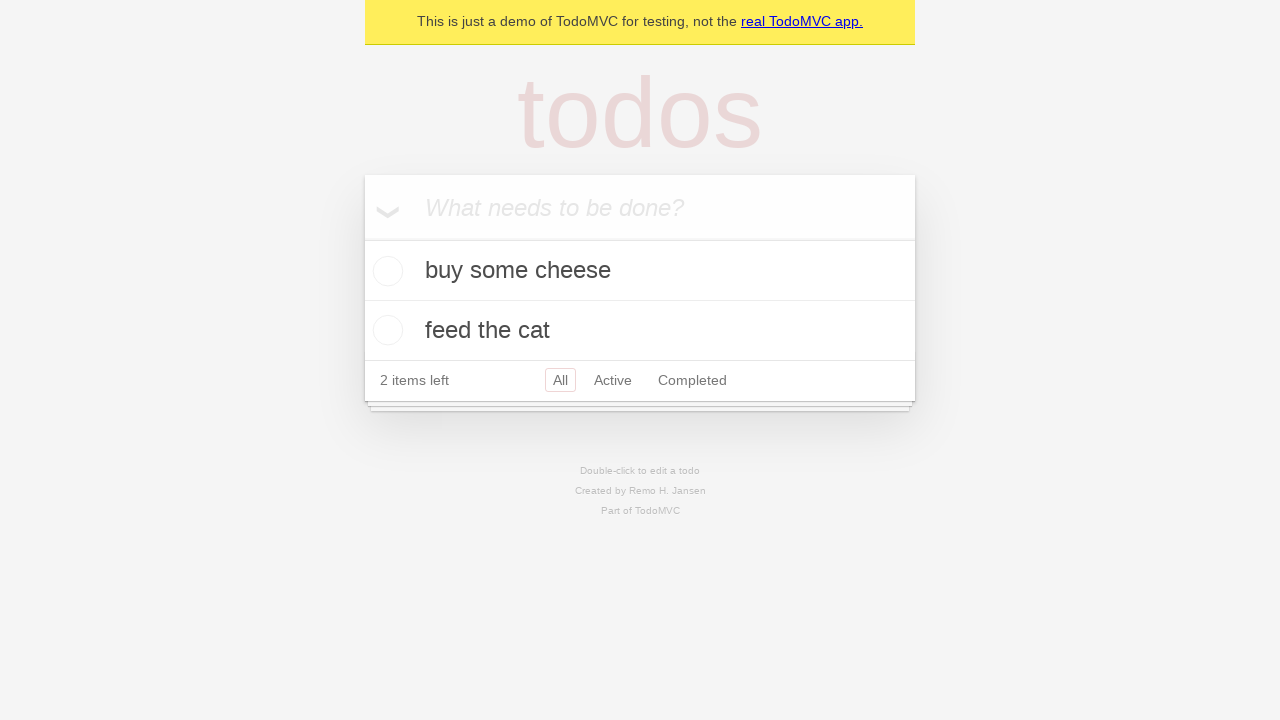